Tests Bootstrap dropdown functionality by clicking the dropdown menu and selecting an HTML option from the list

Starting URL: http://seleniumpractise.blogspot.in/2016/08/bootstrap-dropdown-example-for-selenium.html

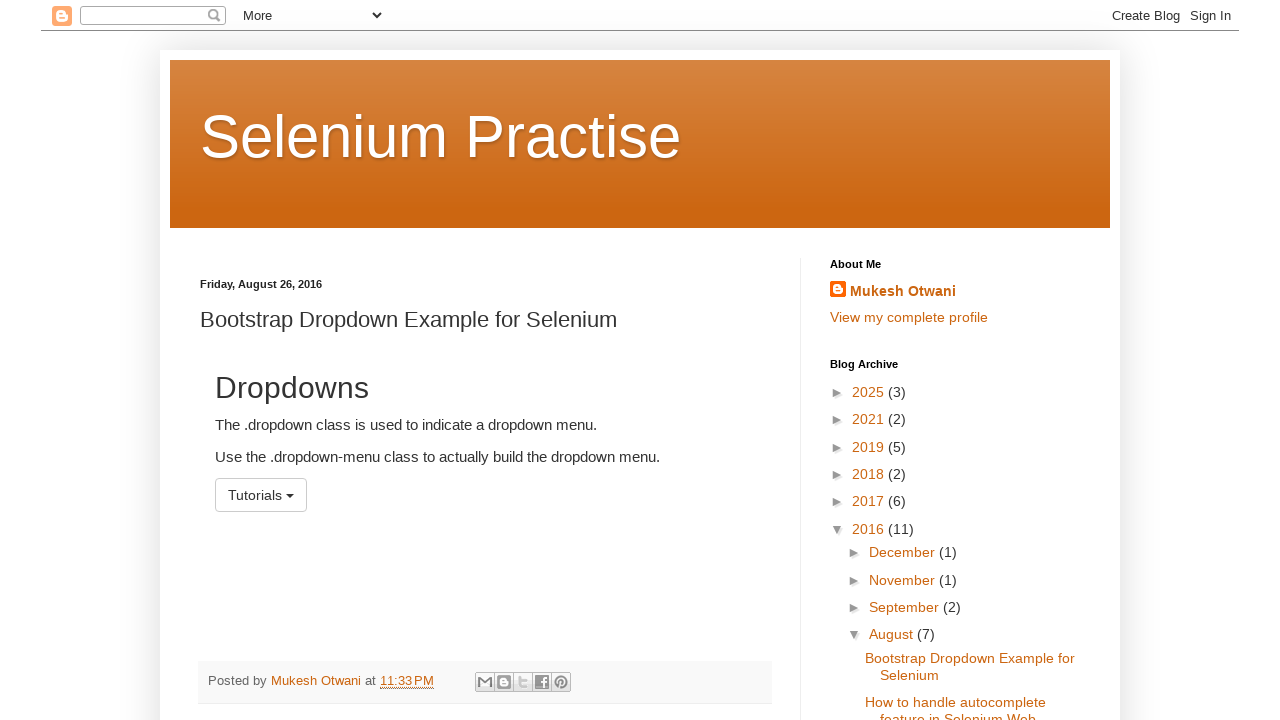

Navigated to Bootstrap dropdown example page
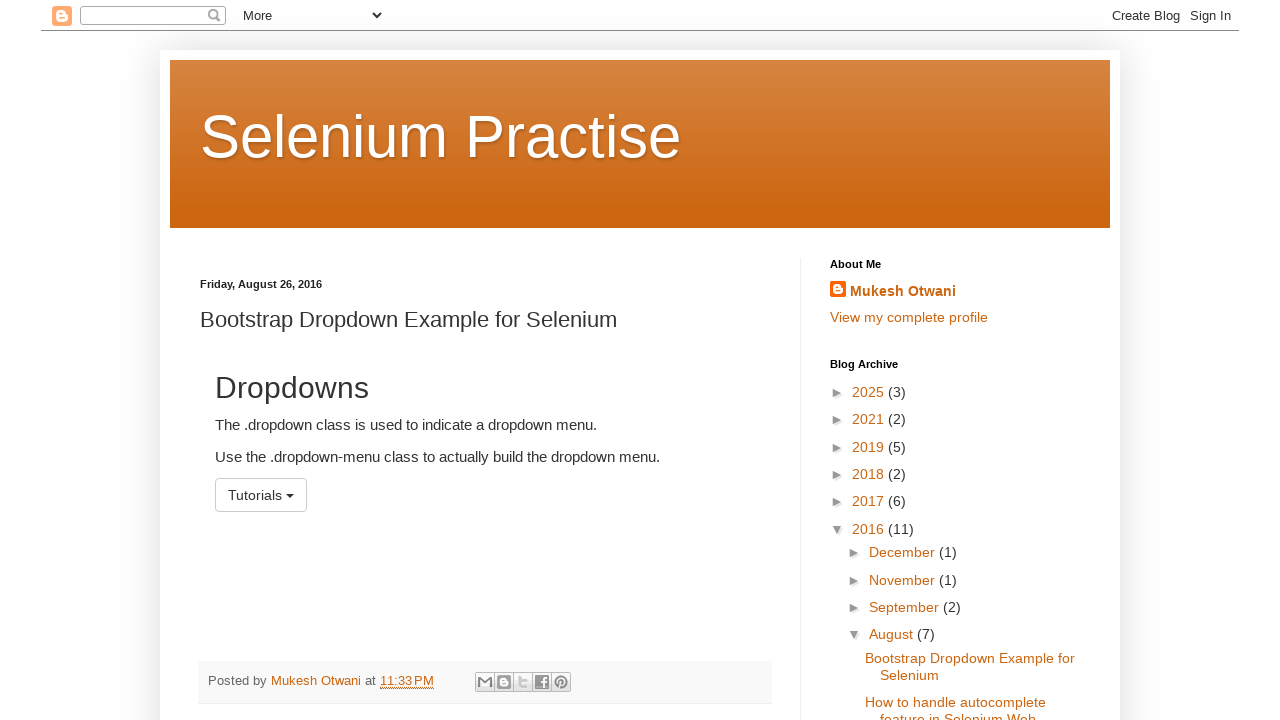

Clicked dropdown menu button at (261, 495) on #menu1
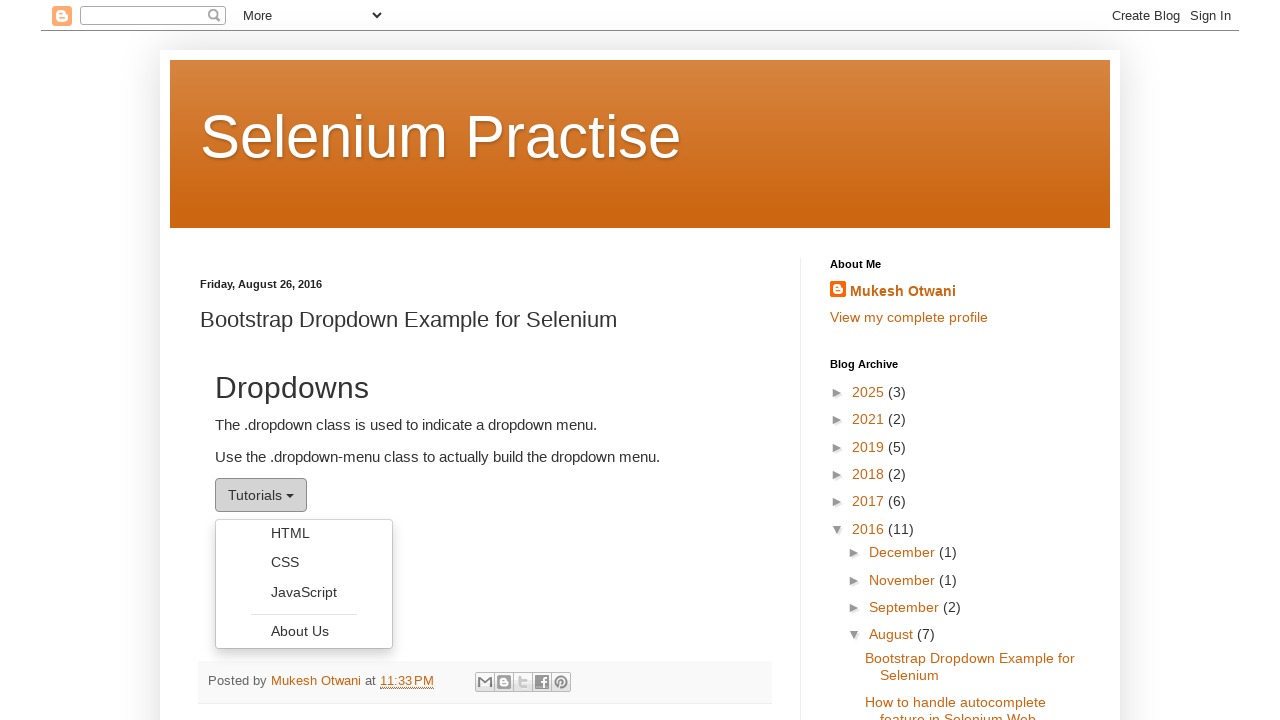

Dropdown menu appeared with options
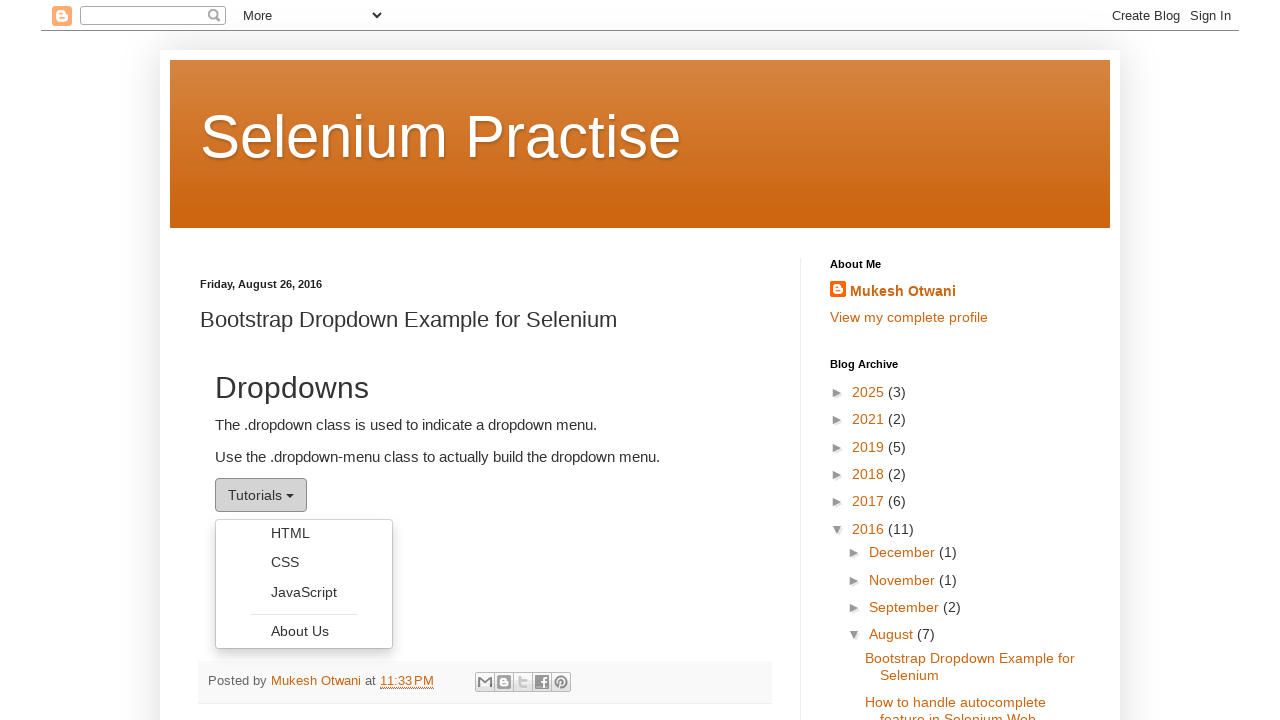

Located HTML option in dropdown menu
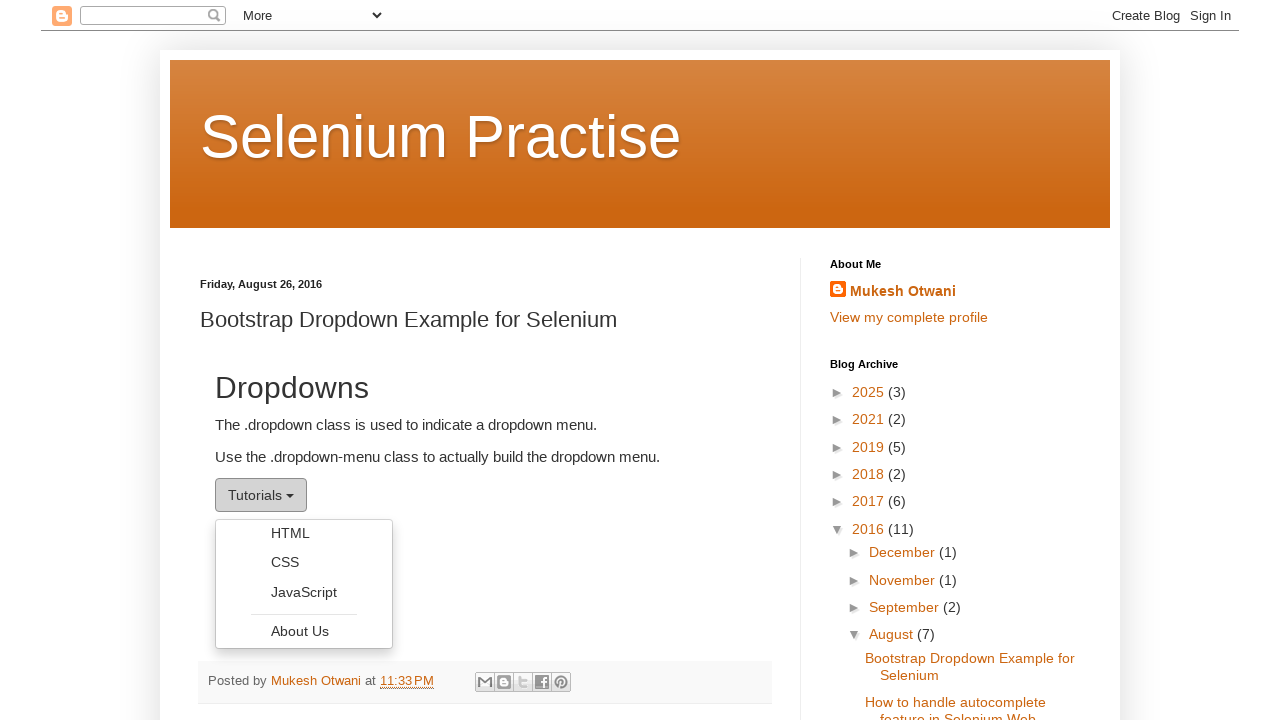

Highlighted HTML option with red background
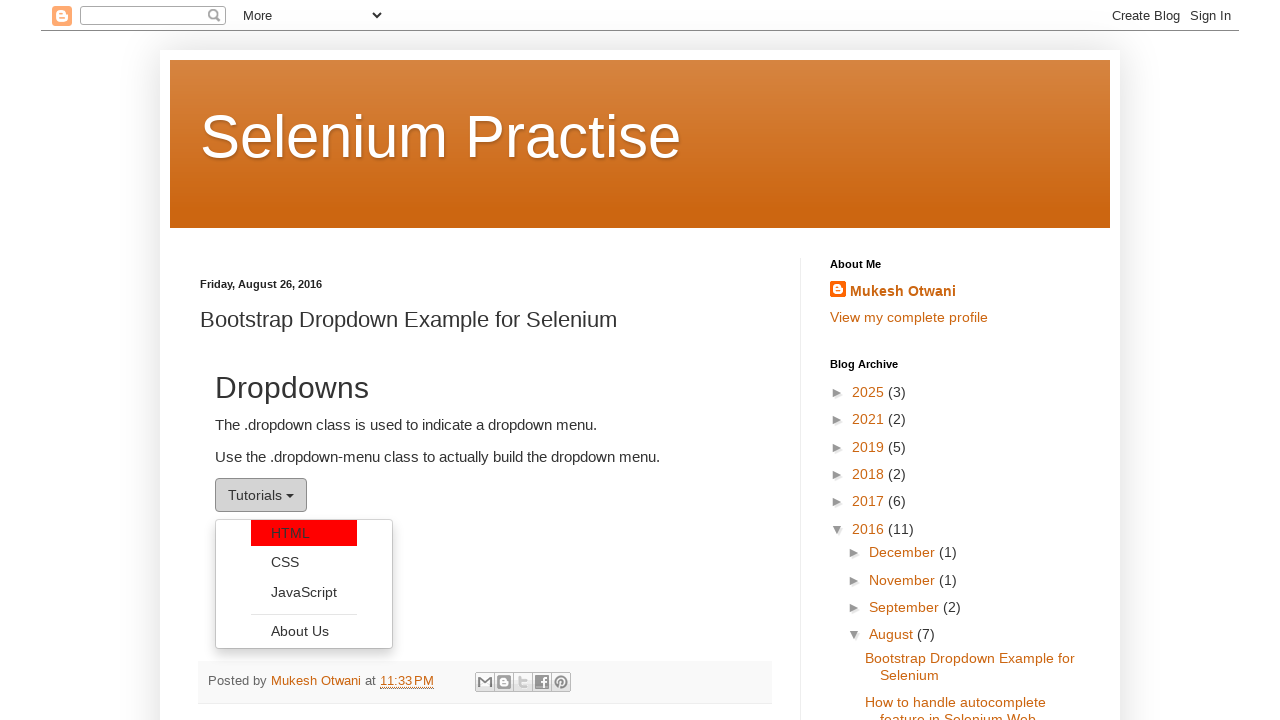

Selected HTML option from dropdown at (304, 533) on ul.dropdown-menu li a:has-text('HTML')
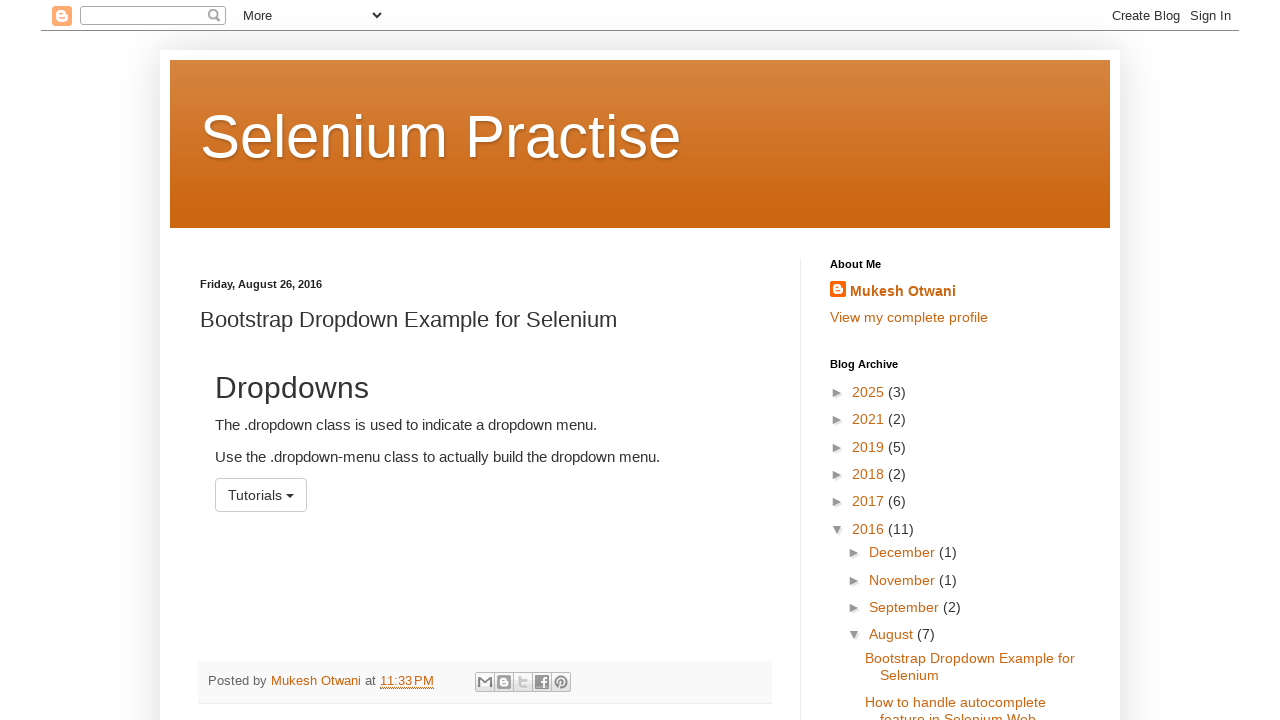

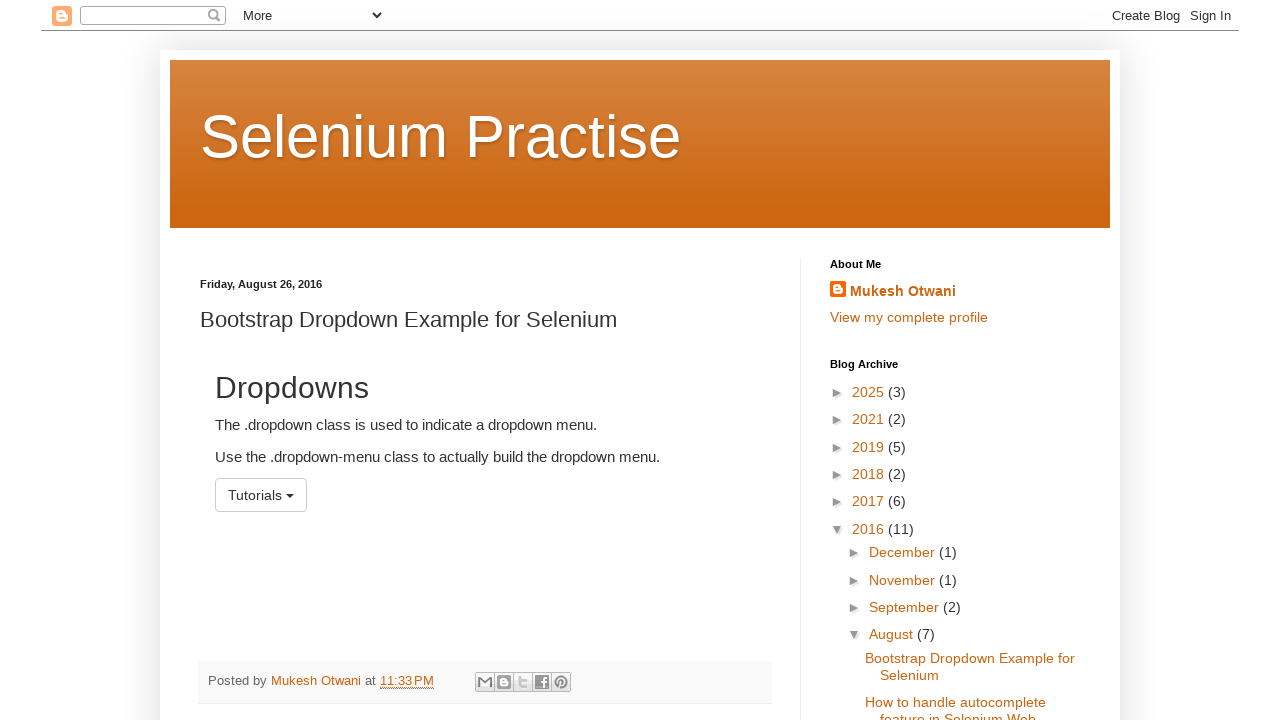